Tests that new items are appended to the bottom of the list by creating 3 todos and verifying the count

Starting URL: https://demo.playwright.dev/todomvc

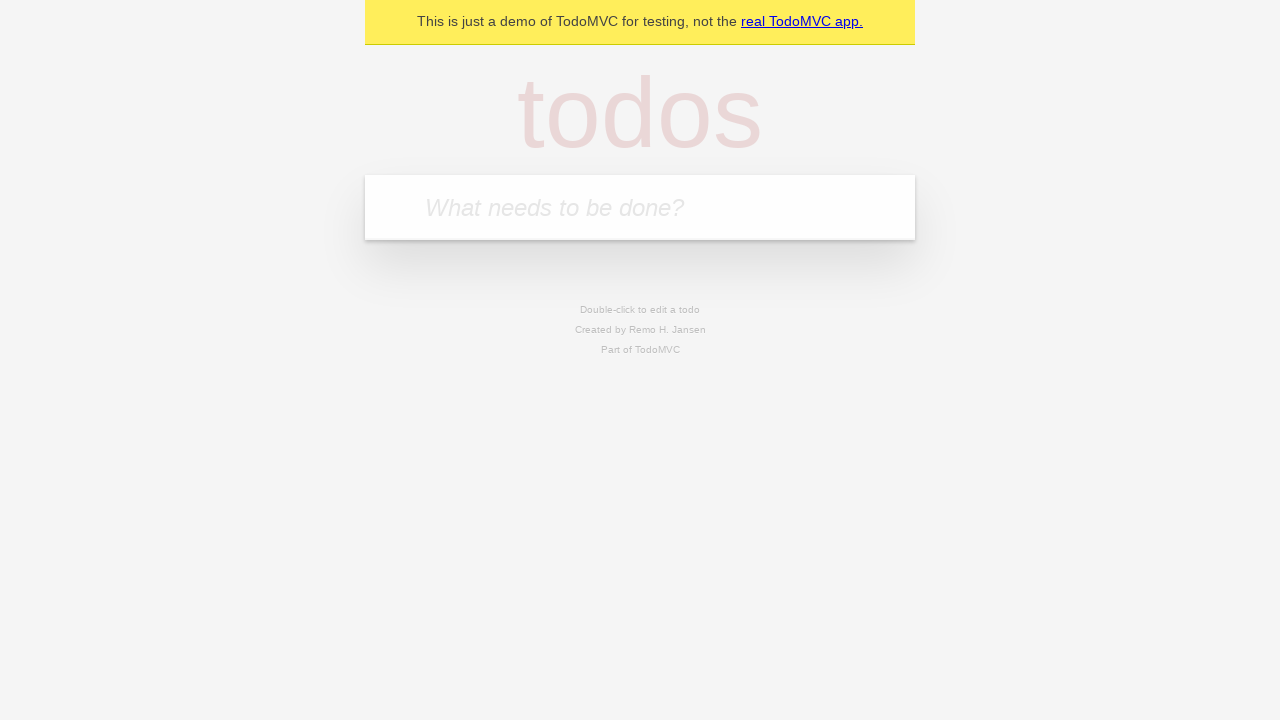

Filled new todo input with 'buy some cheese' on .new-todo
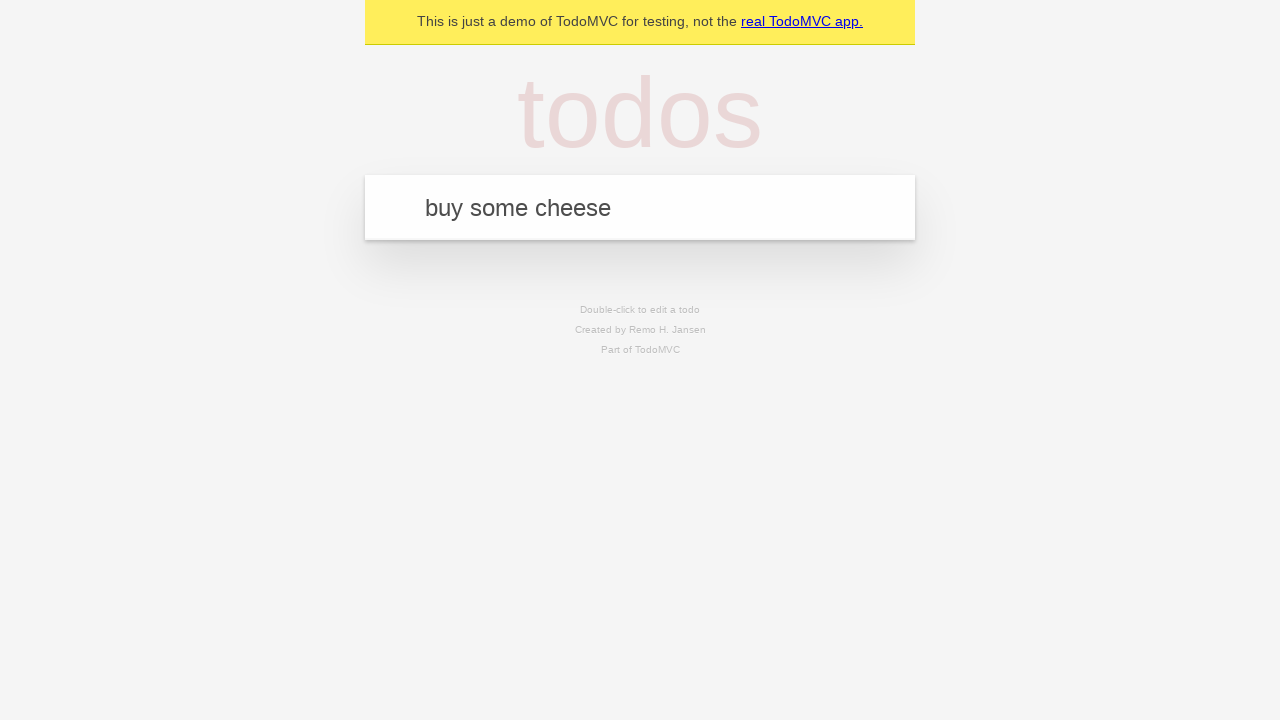

Pressed Enter to create first todo on .new-todo
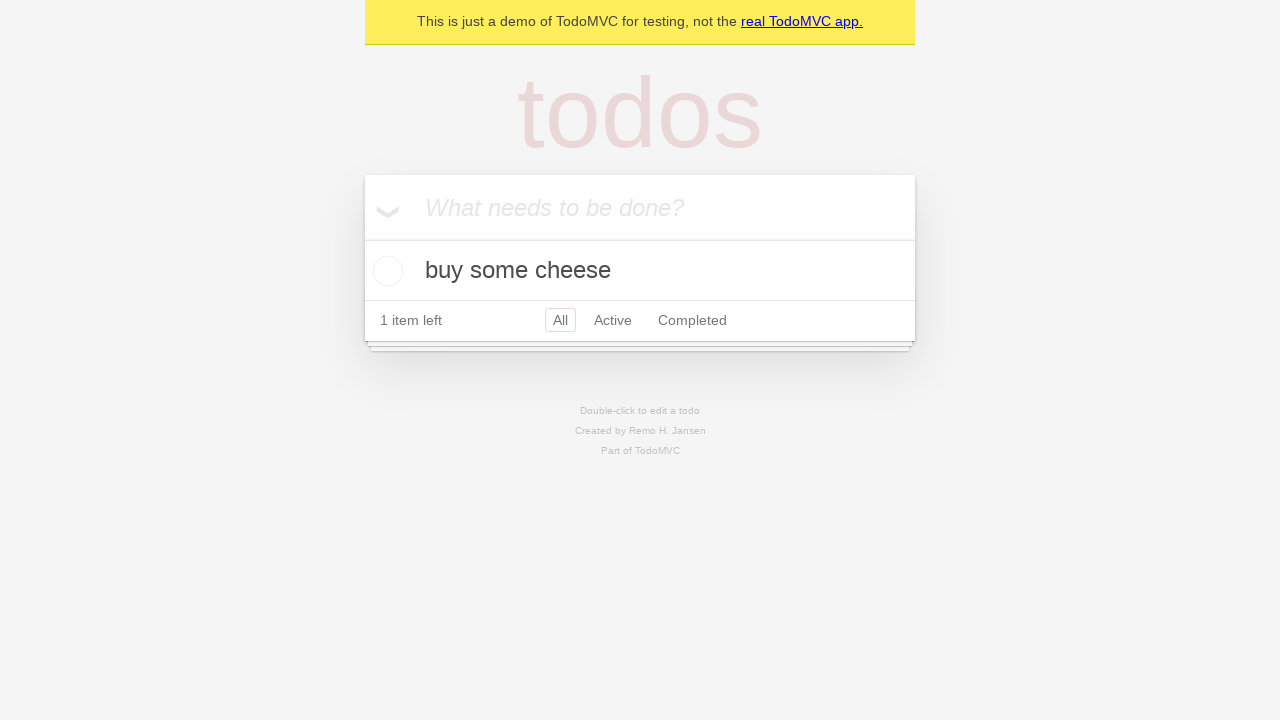

Filled new todo input with 'feed the cat' on .new-todo
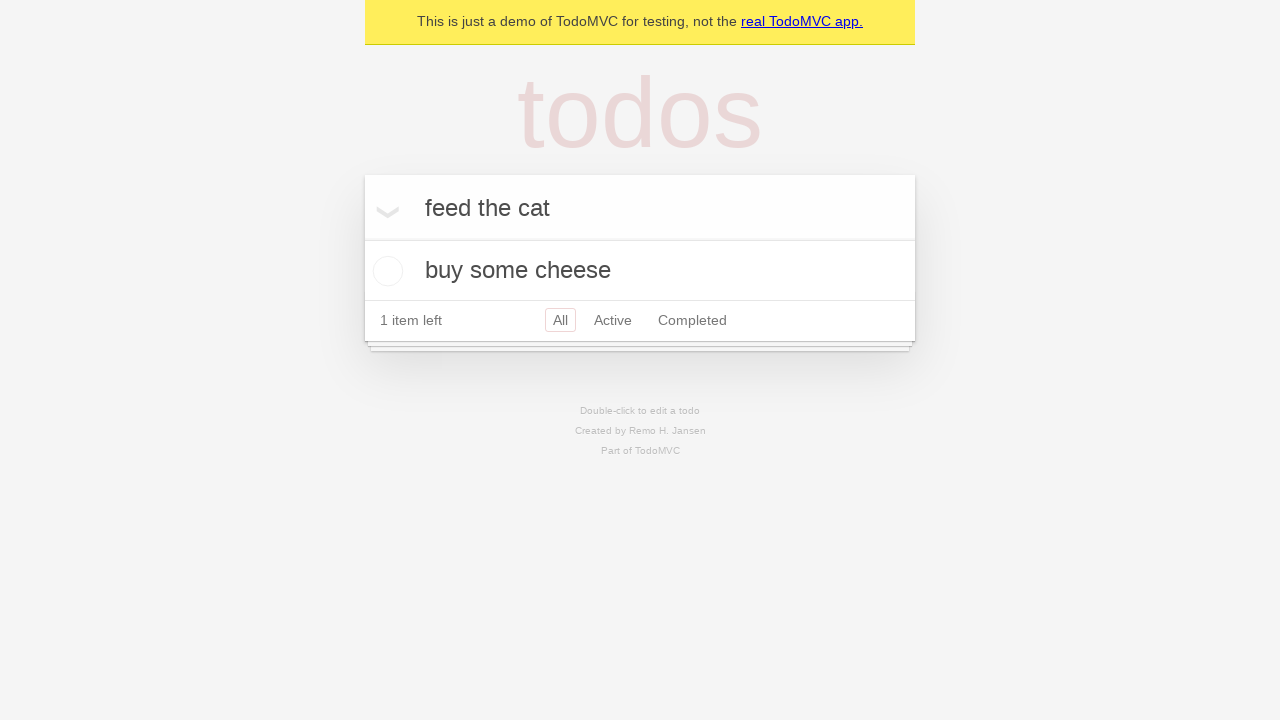

Pressed Enter to create second todo on .new-todo
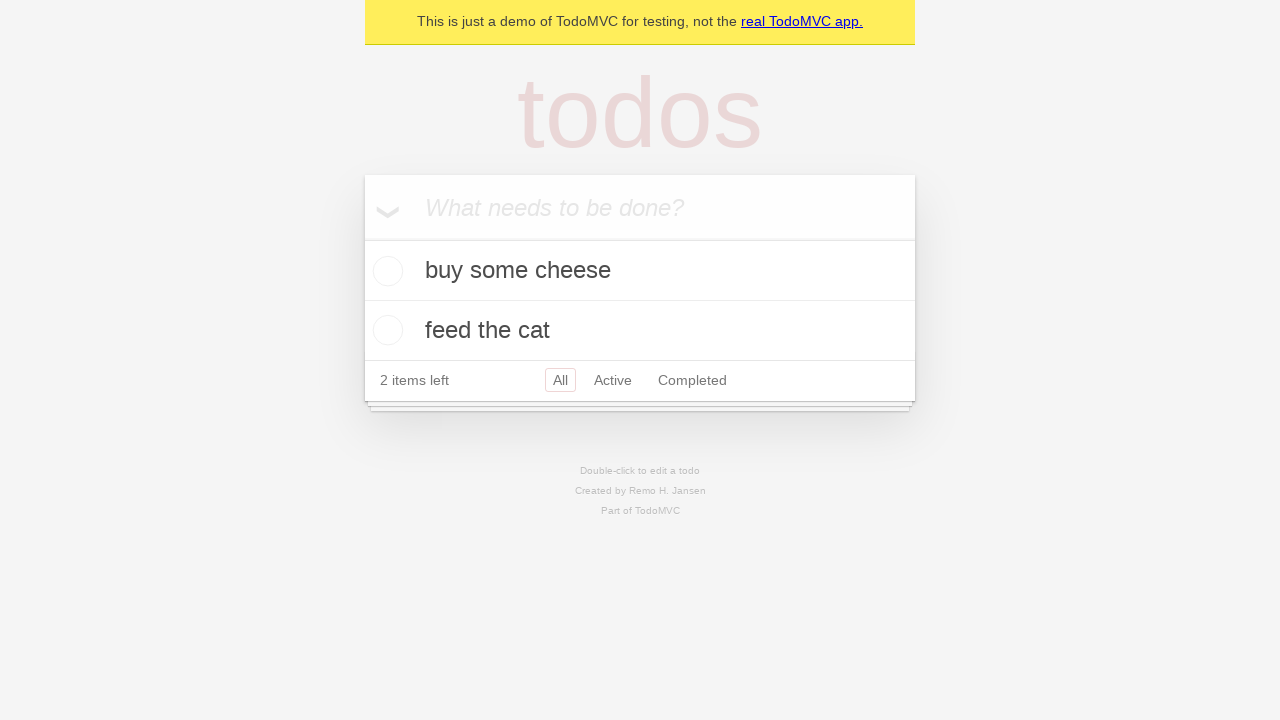

Filled new todo input with 'book a doctors appointment' on .new-todo
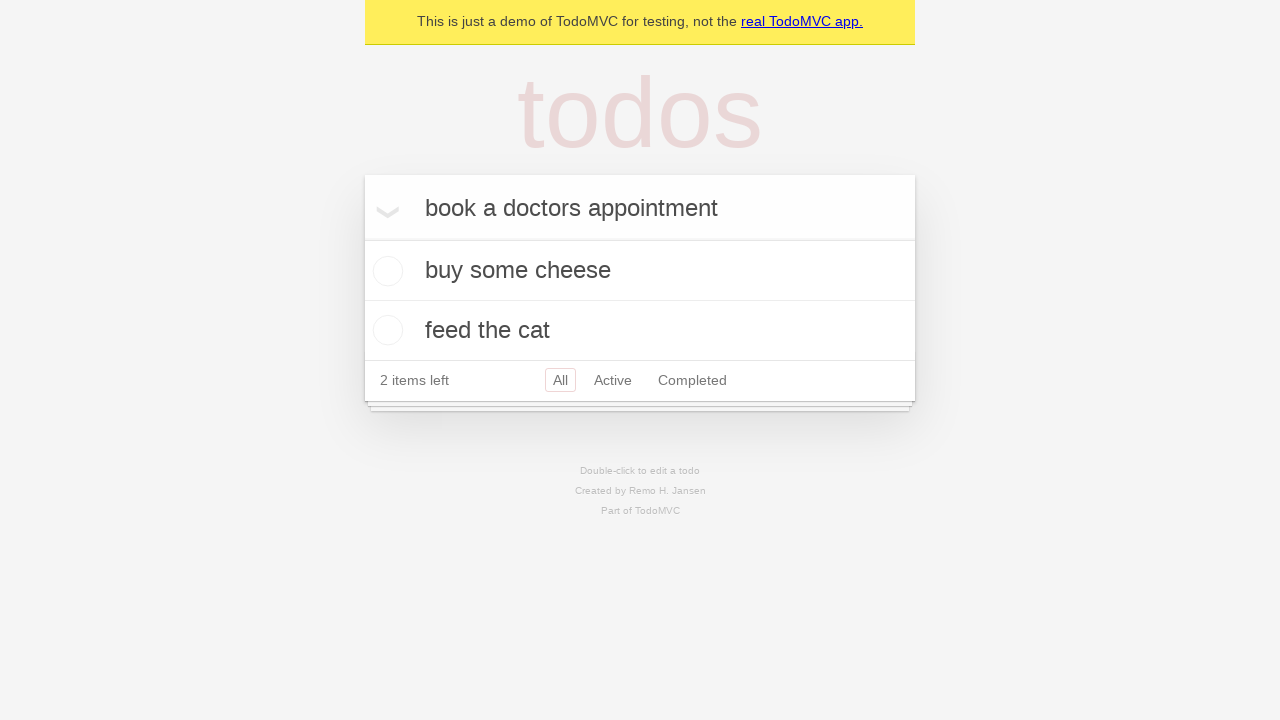

Pressed Enter to create third todo on .new-todo
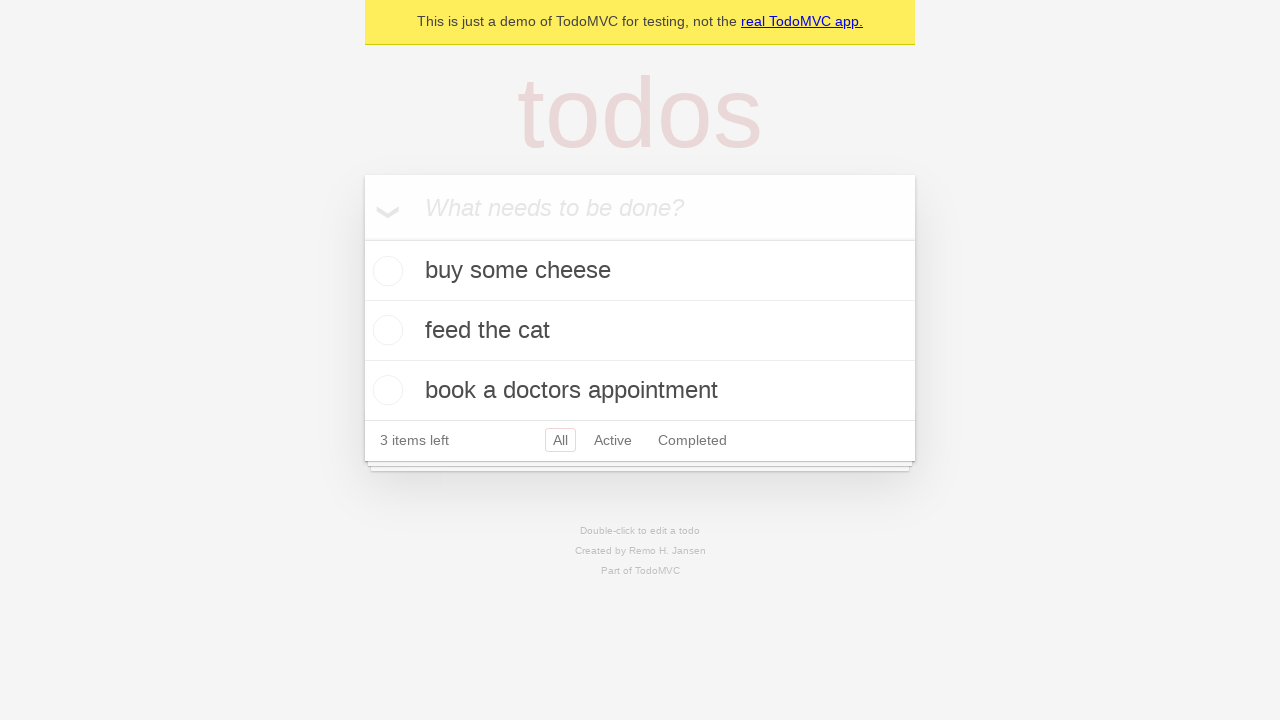

Waited for todo count element to appear
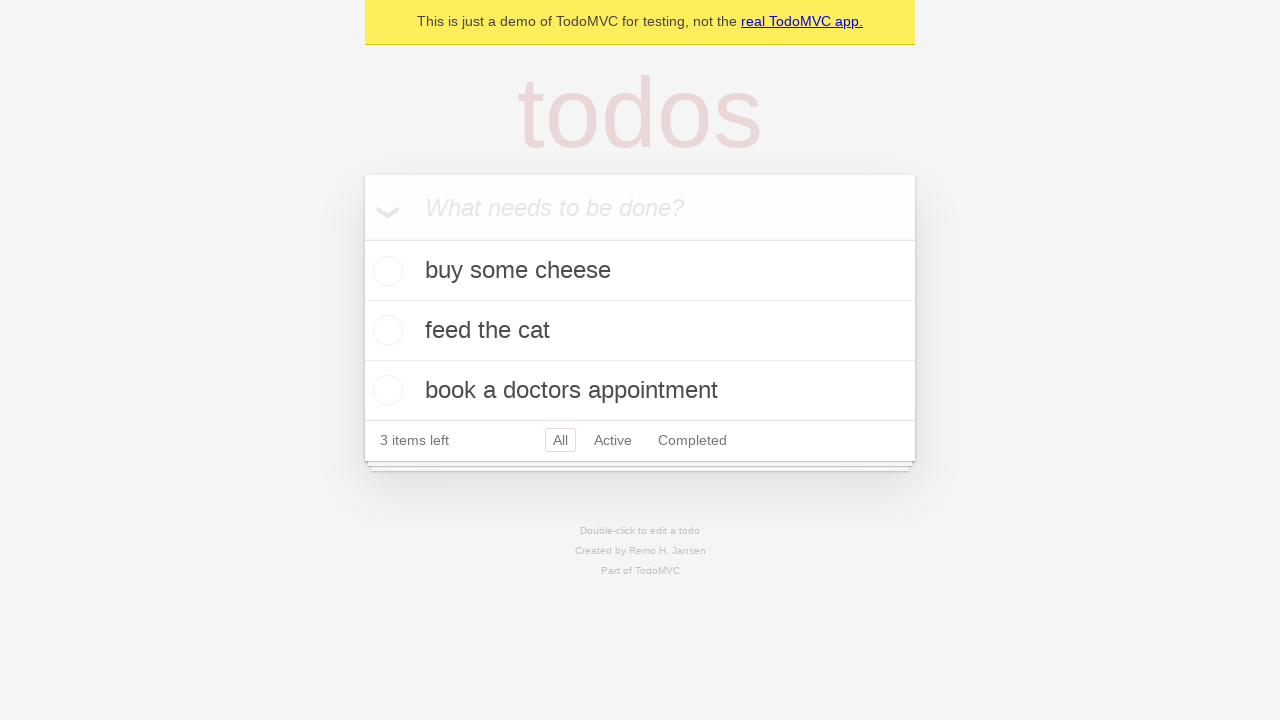

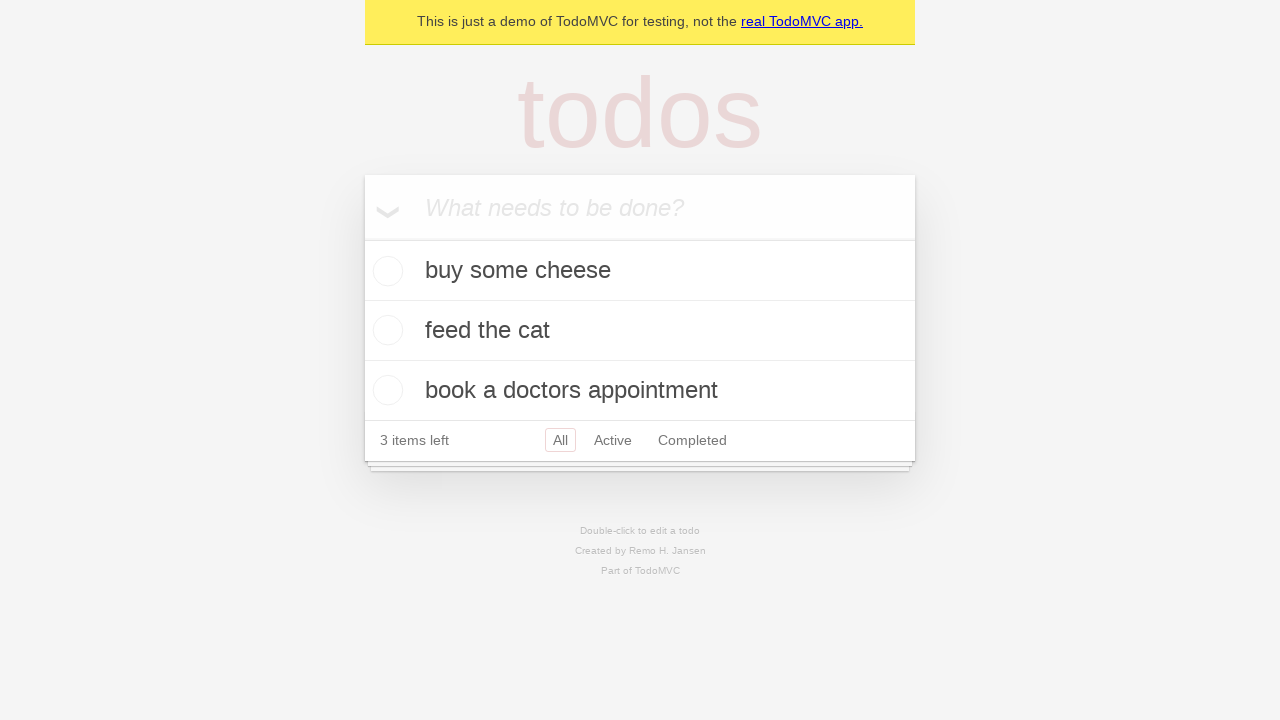